Waits for a price to reach $100, clicks book button, solves a mathematical problem based on displayed value, and submits the answer

Starting URL: http://suninjuly.github.io/explicit_wait2.html

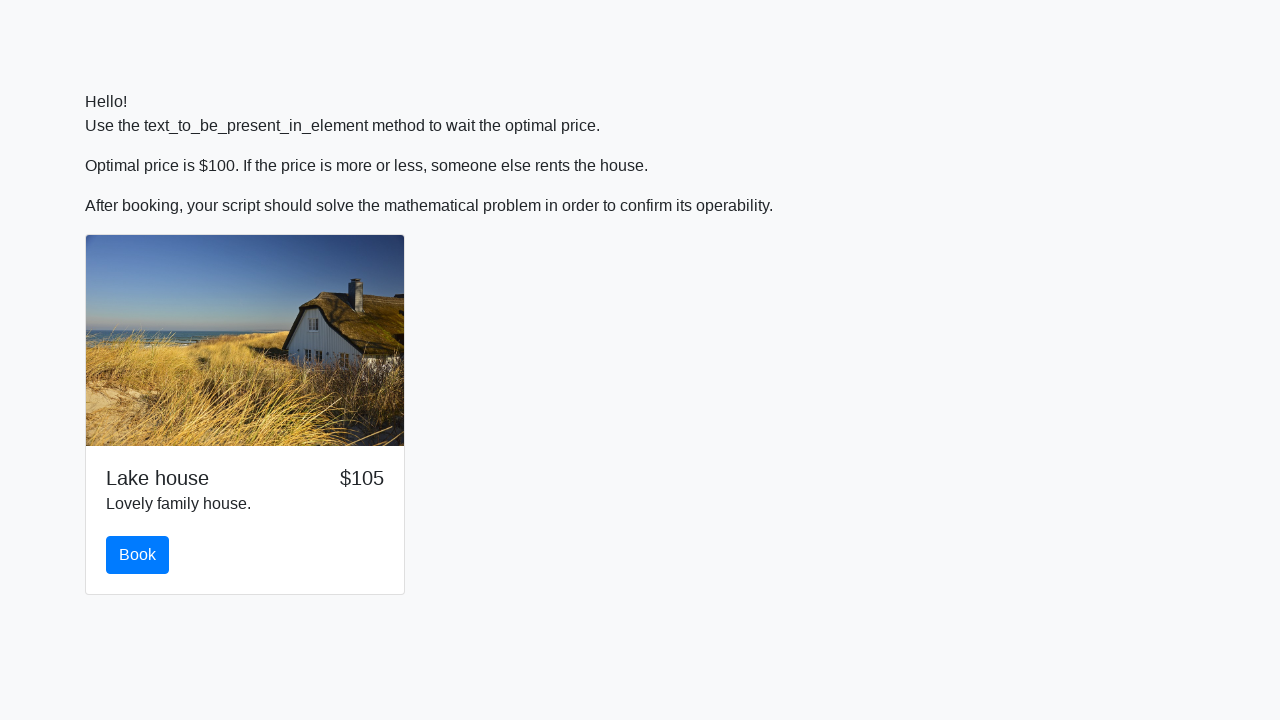

Waited for price to reach $100
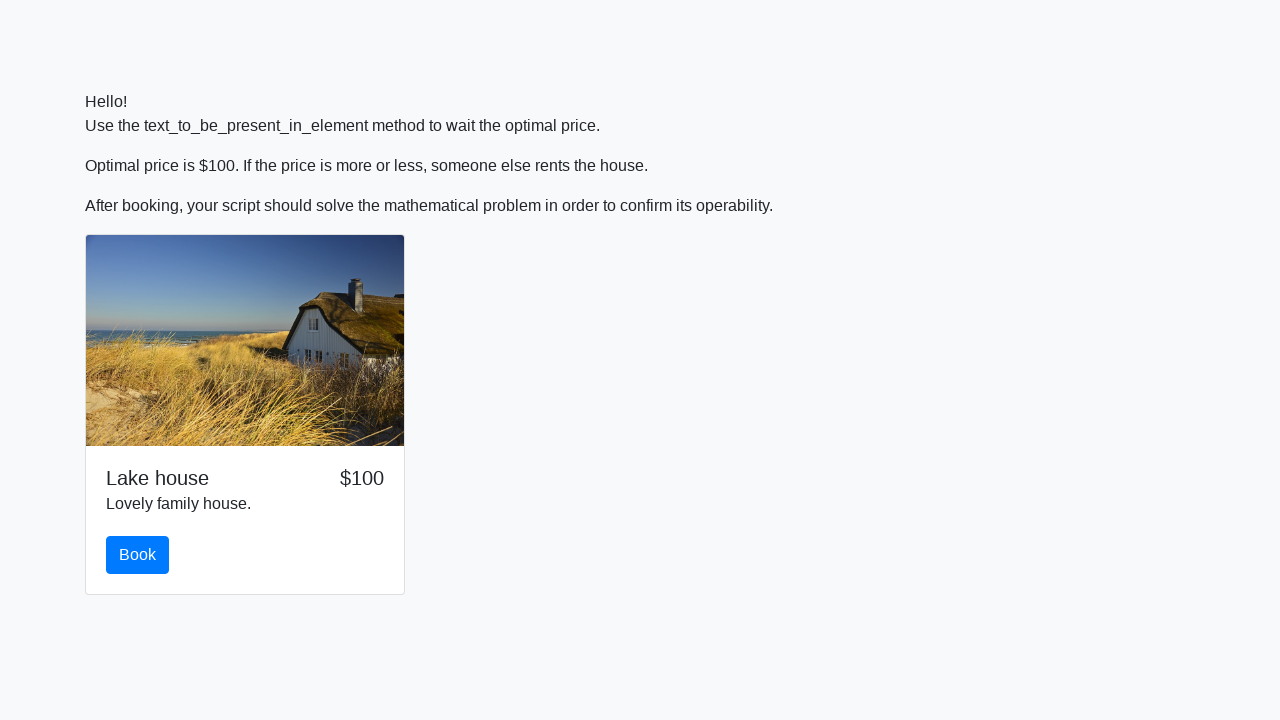

Clicked the book button at (138, 555) on #book
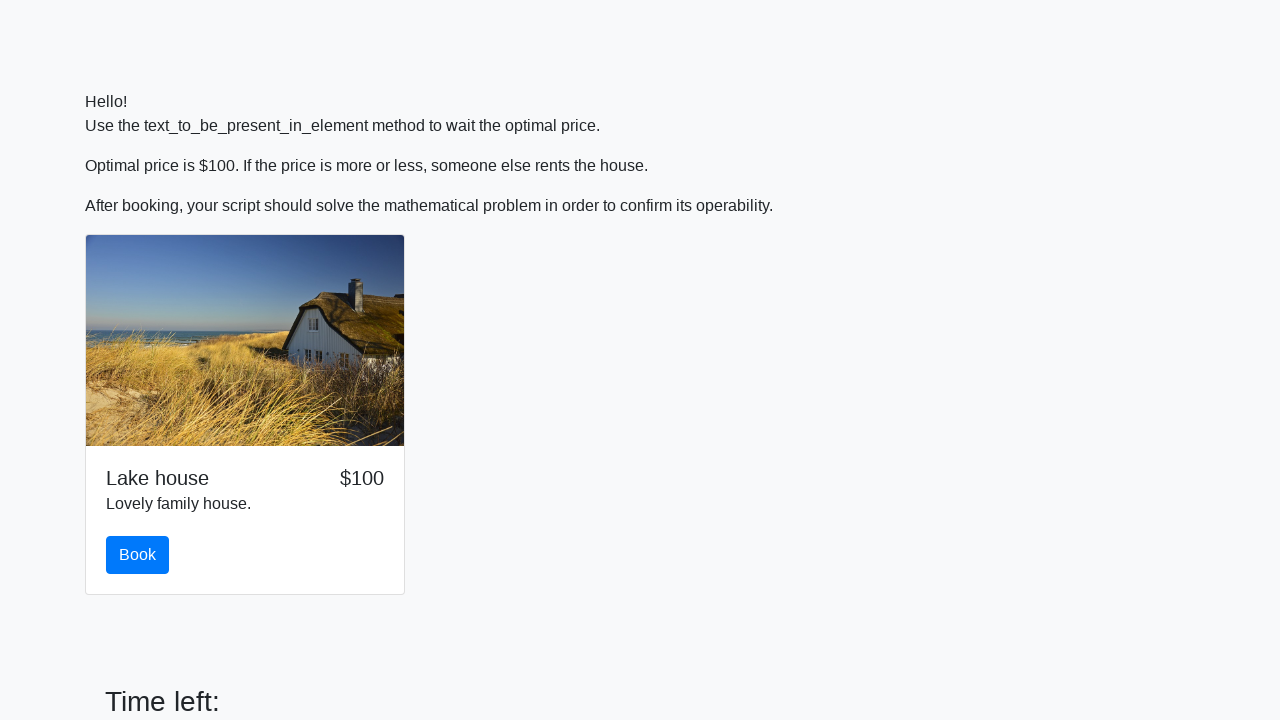

Retrieved input value: 327
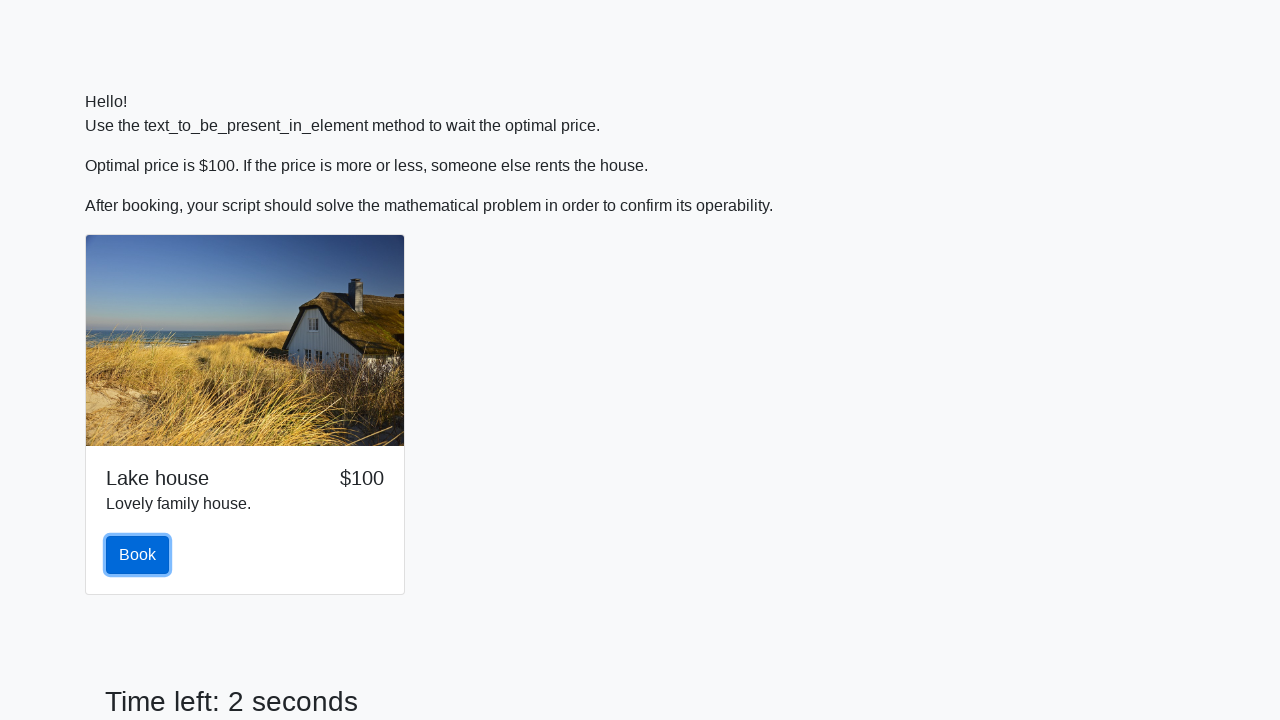

Calculated mathematical result: 1.1790295919547127
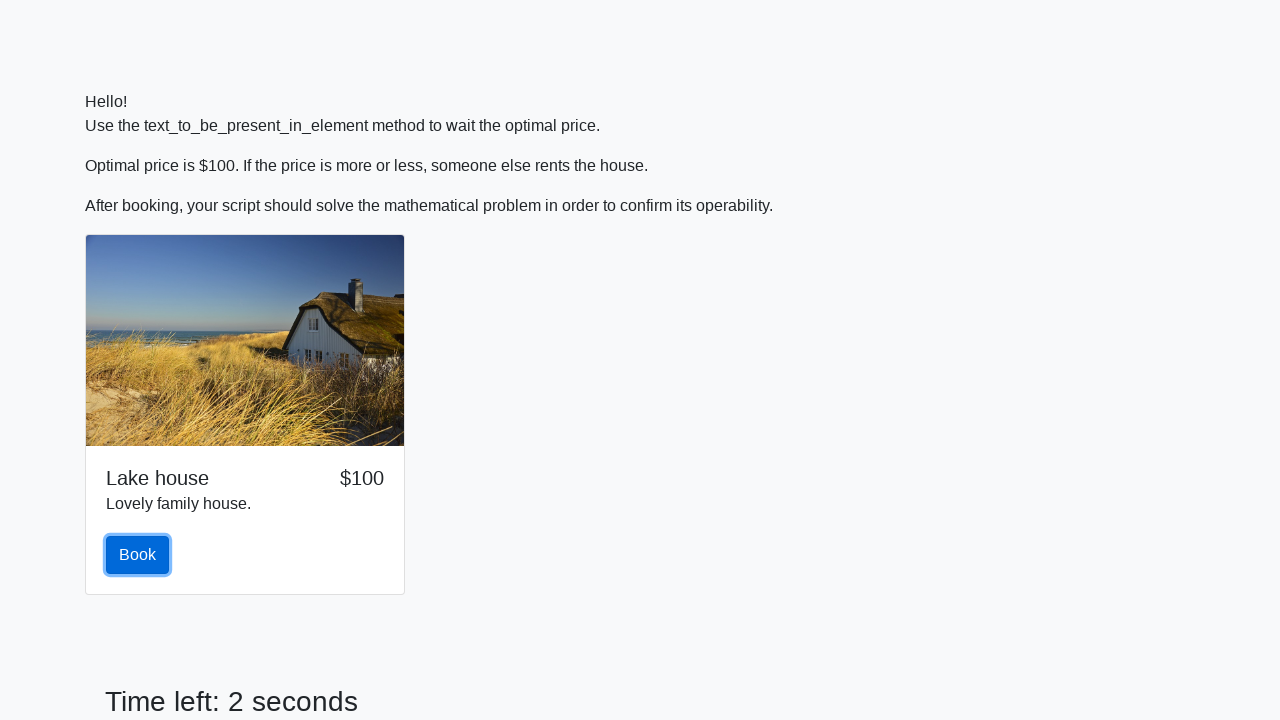

Filled answer field with calculated value on #answer
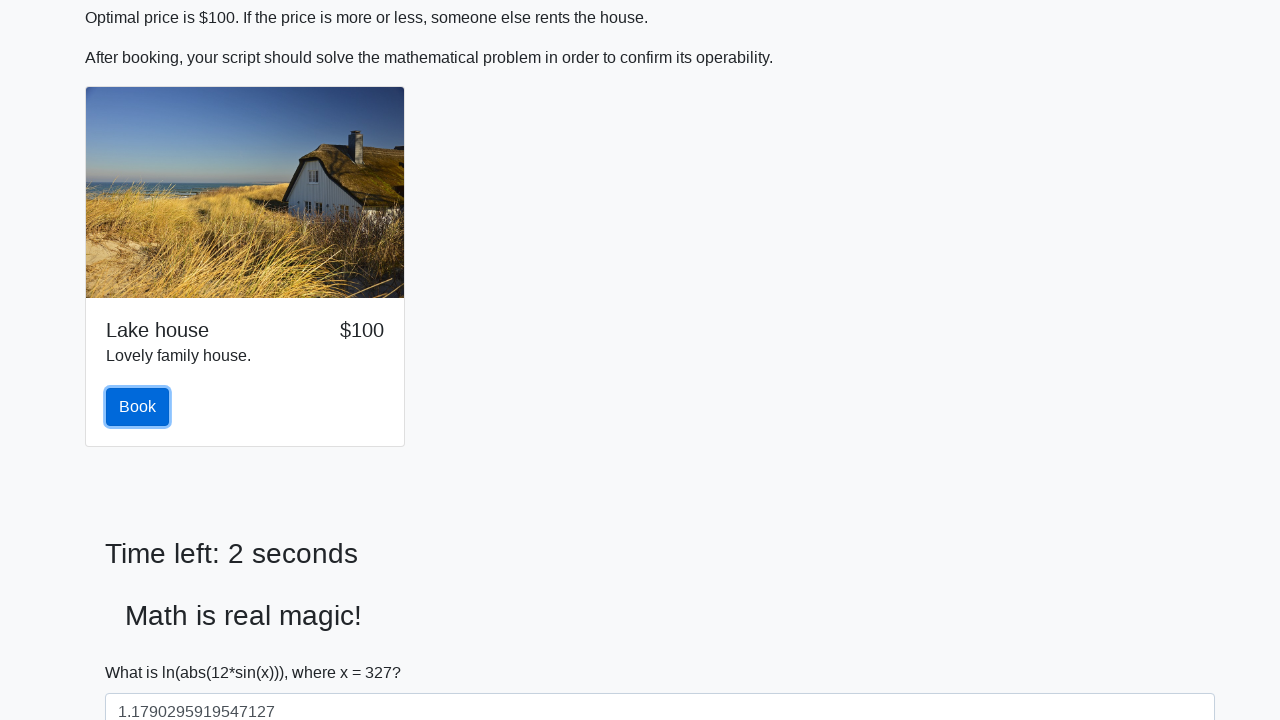

Clicked solve button to submit answer at (143, 651) on #solve
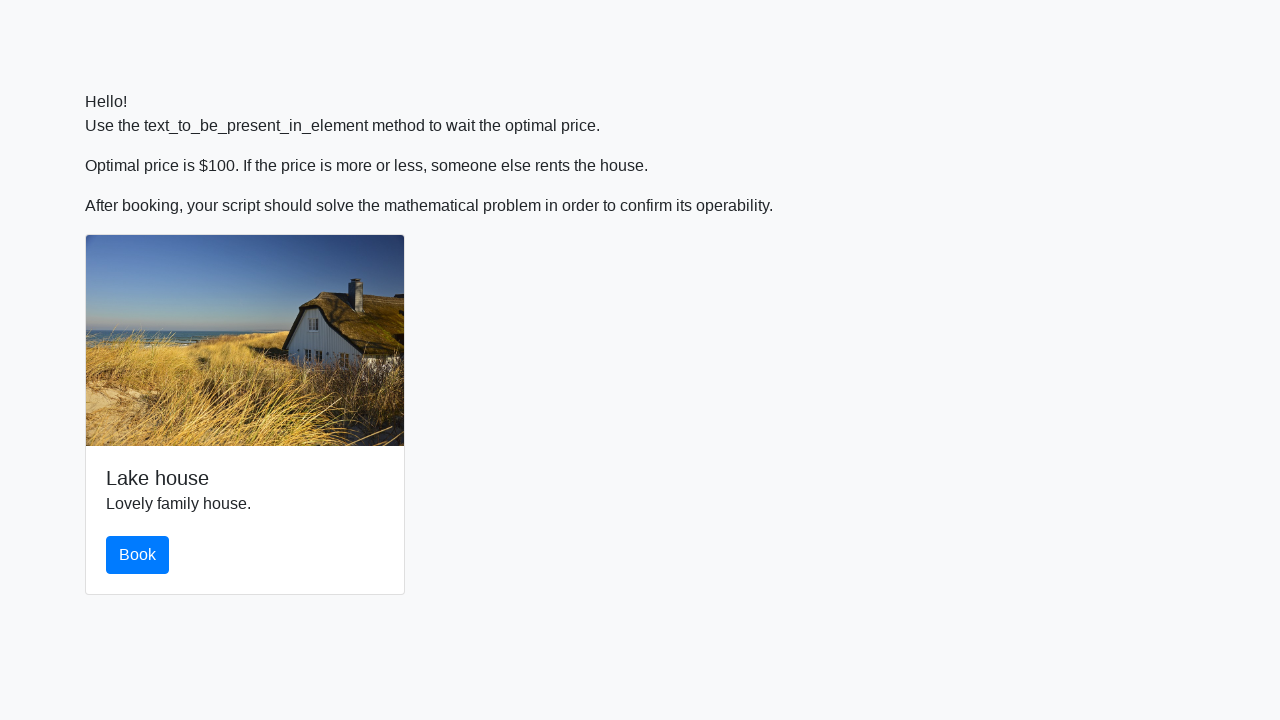

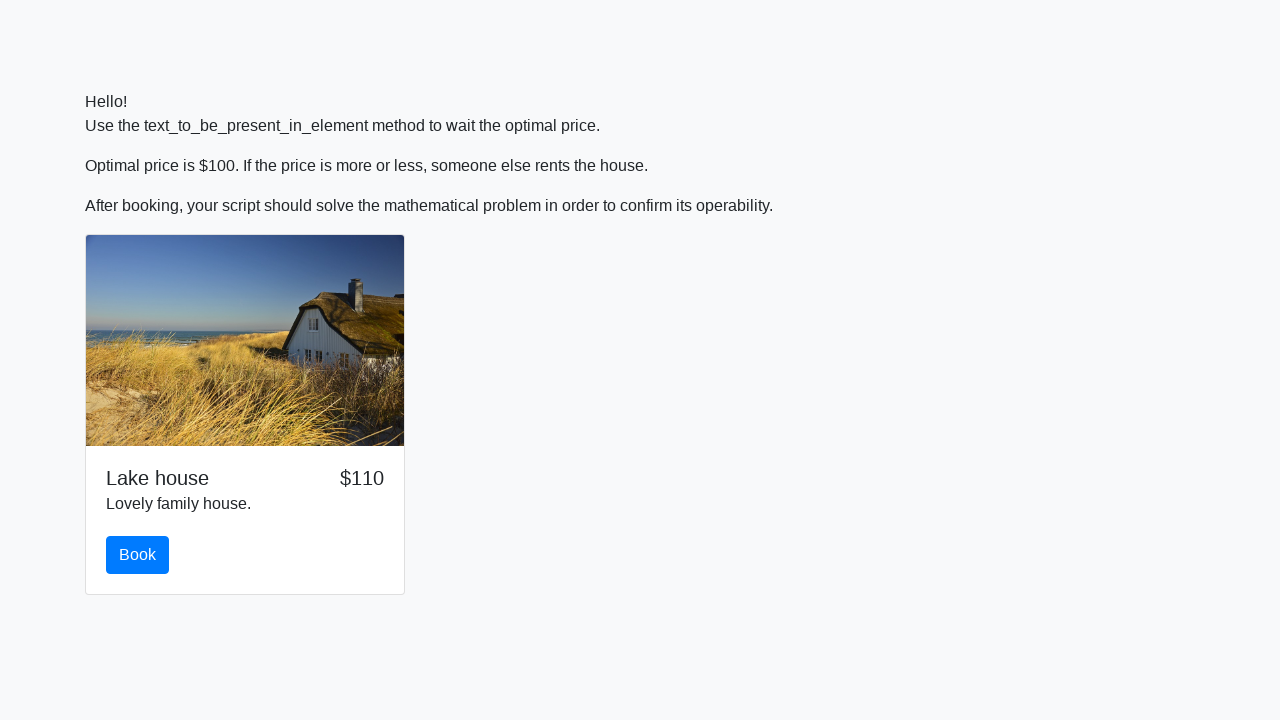